Tests adding todo items to the list by filling the input field and pressing Enter, then verifying the items appear in the list.

Starting URL: https://demo.playwright.dev/todomvc

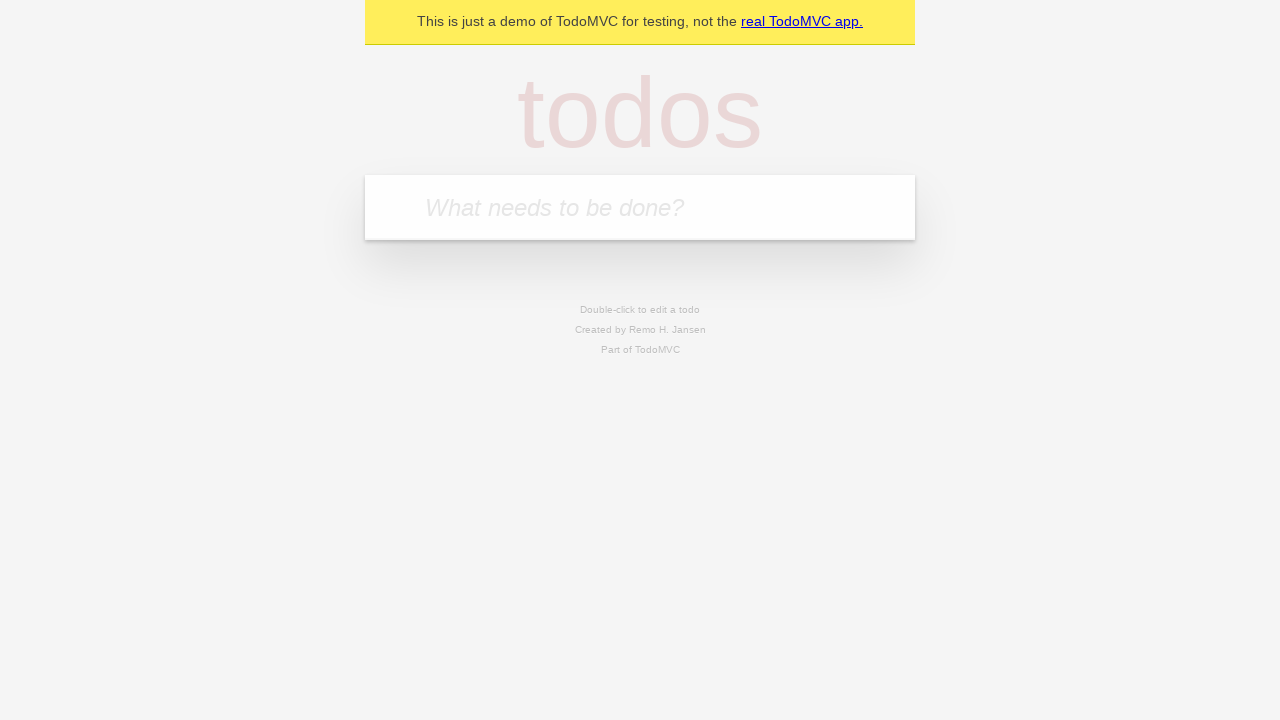

Filled todo input field with 'buy some cheese' on internal:attr=[placeholder="What needs to be done?"i]
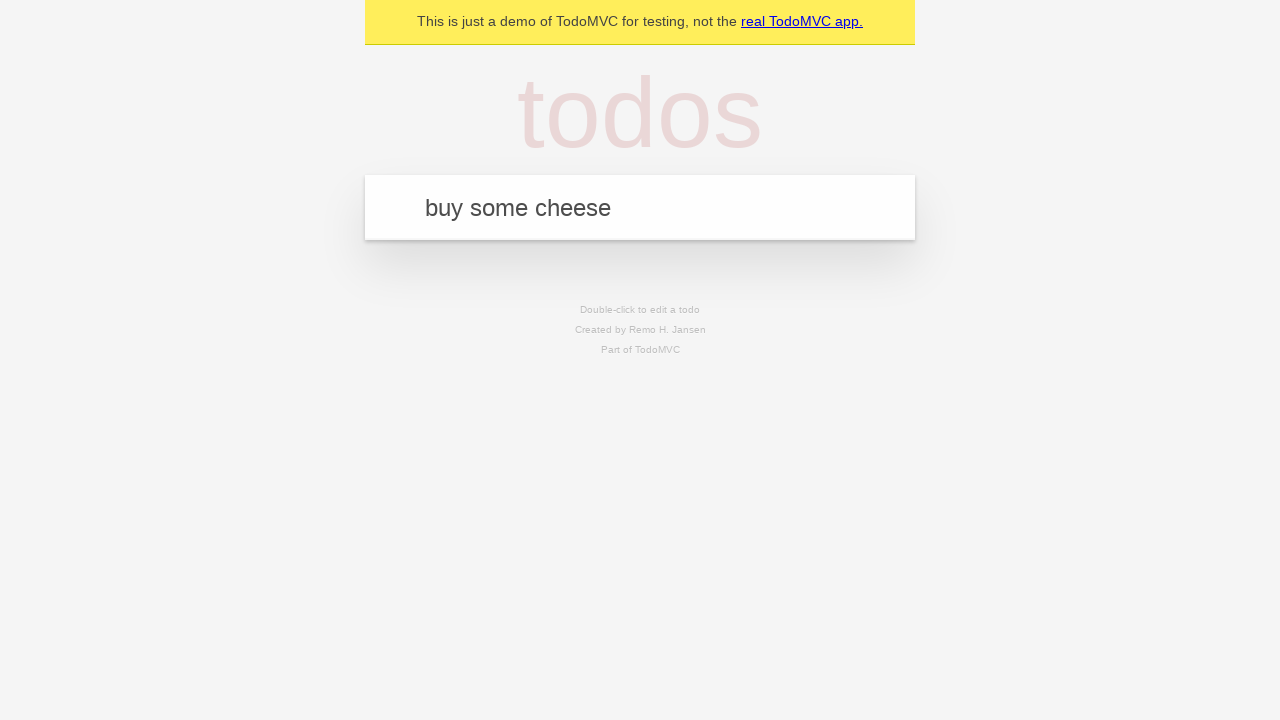

Pressed Enter to add first todo item on internal:attr=[placeholder="What needs to be done?"i]
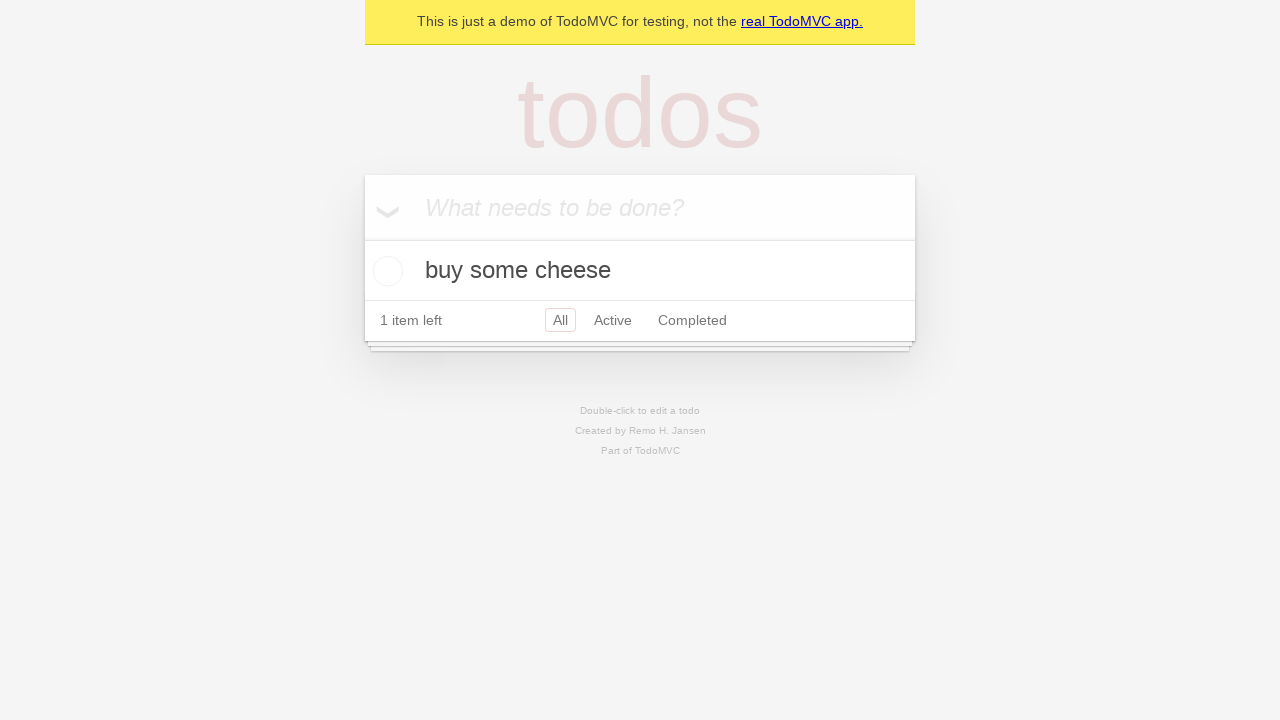

Filled todo input field with 'feed the cat' on internal:attr=[placeholder="What needs to be done?"i]
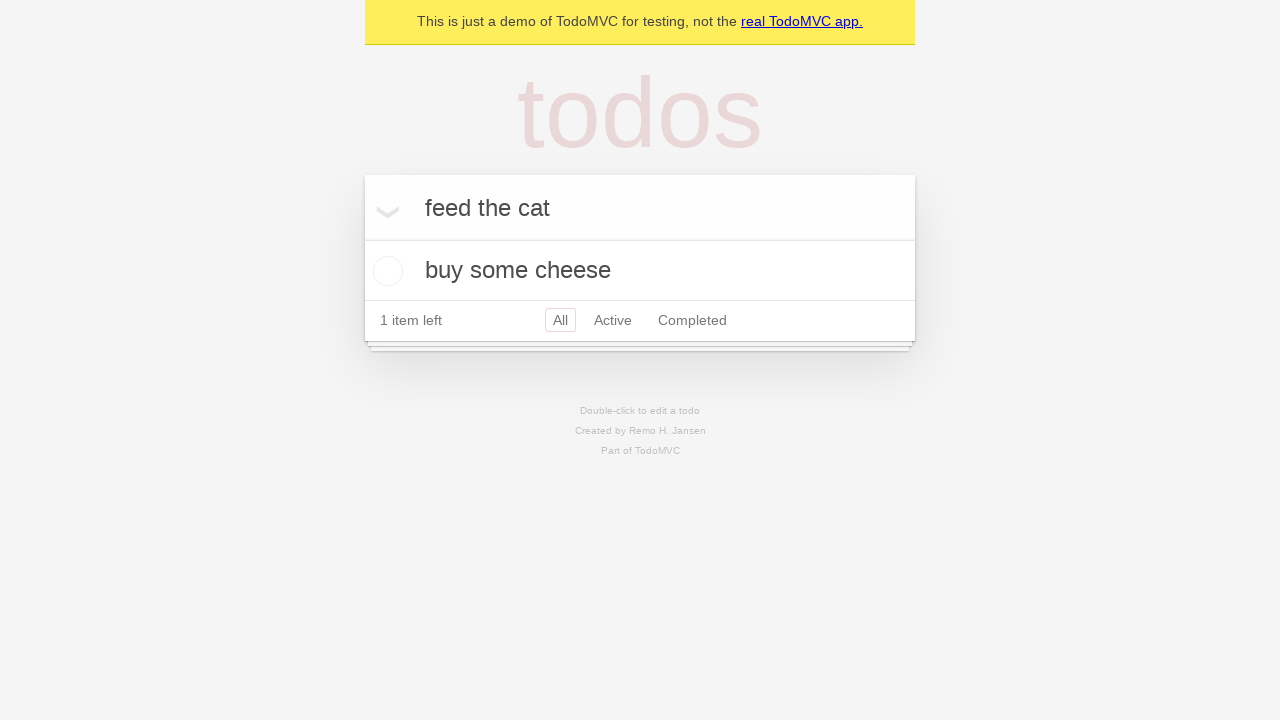

Pressed Enter to add second todo item on internal:attr=[placeholder="What needs to be done?"i]
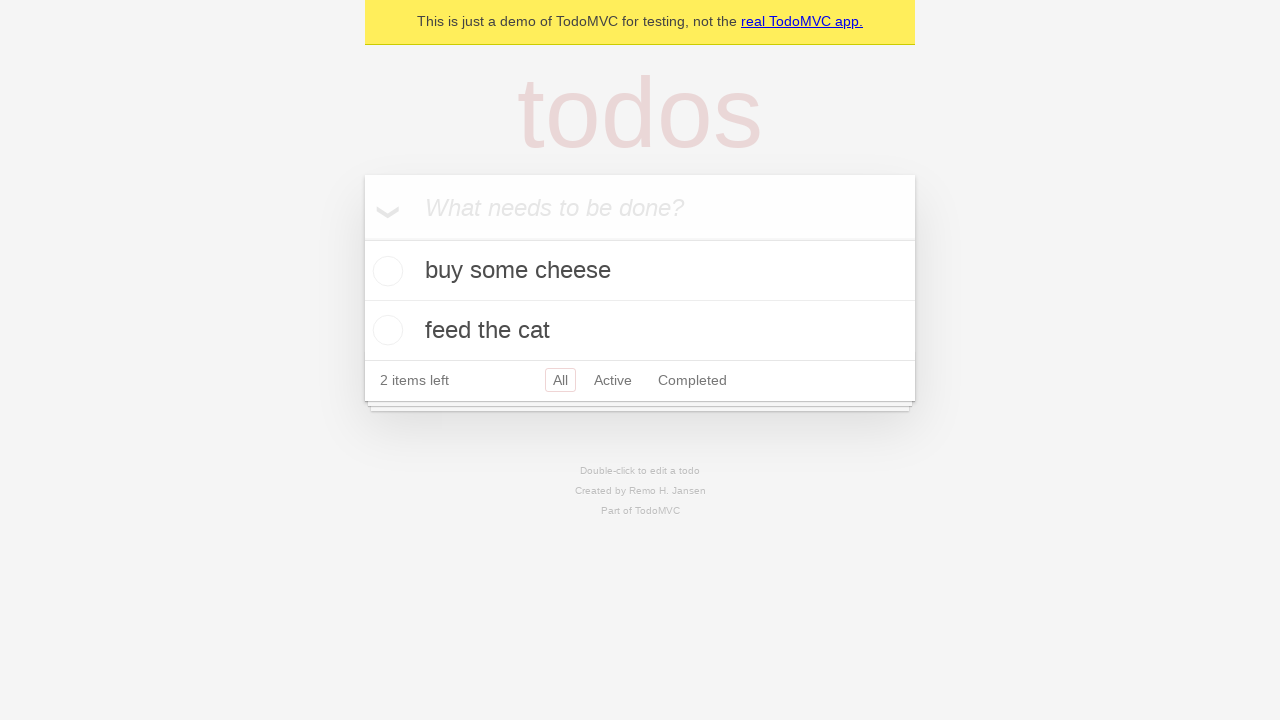

Todo items appeared in the list
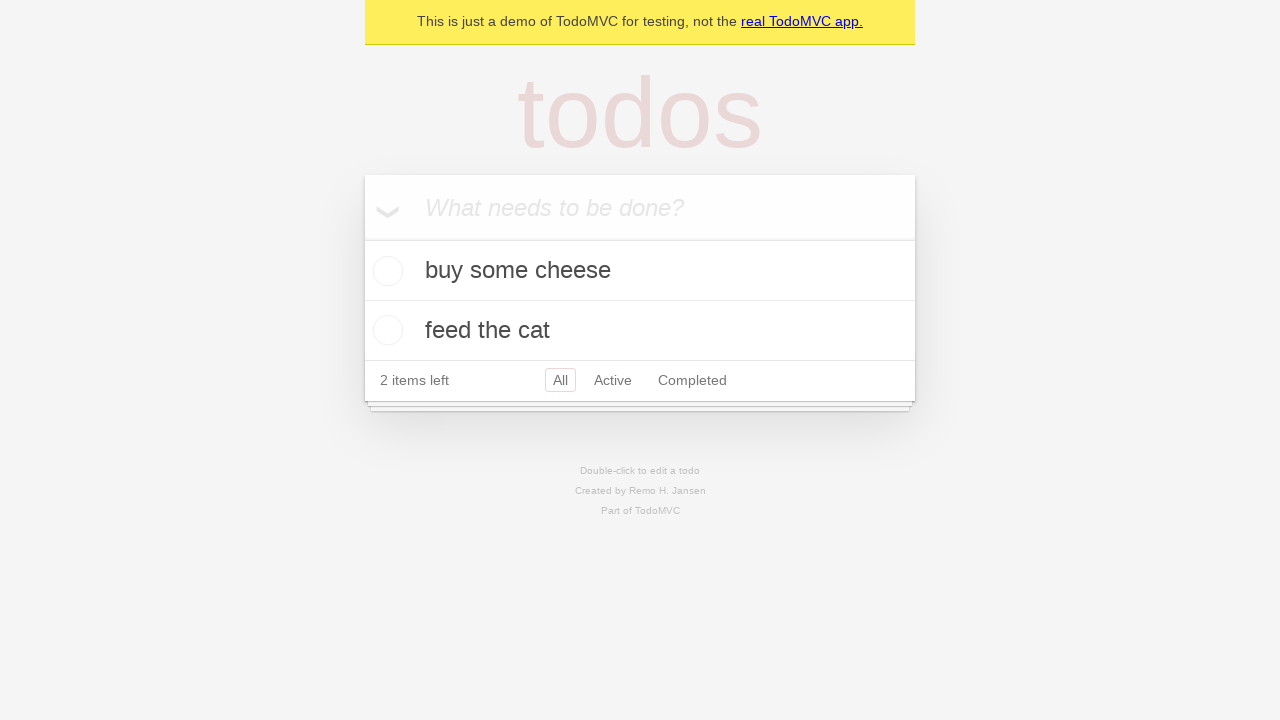

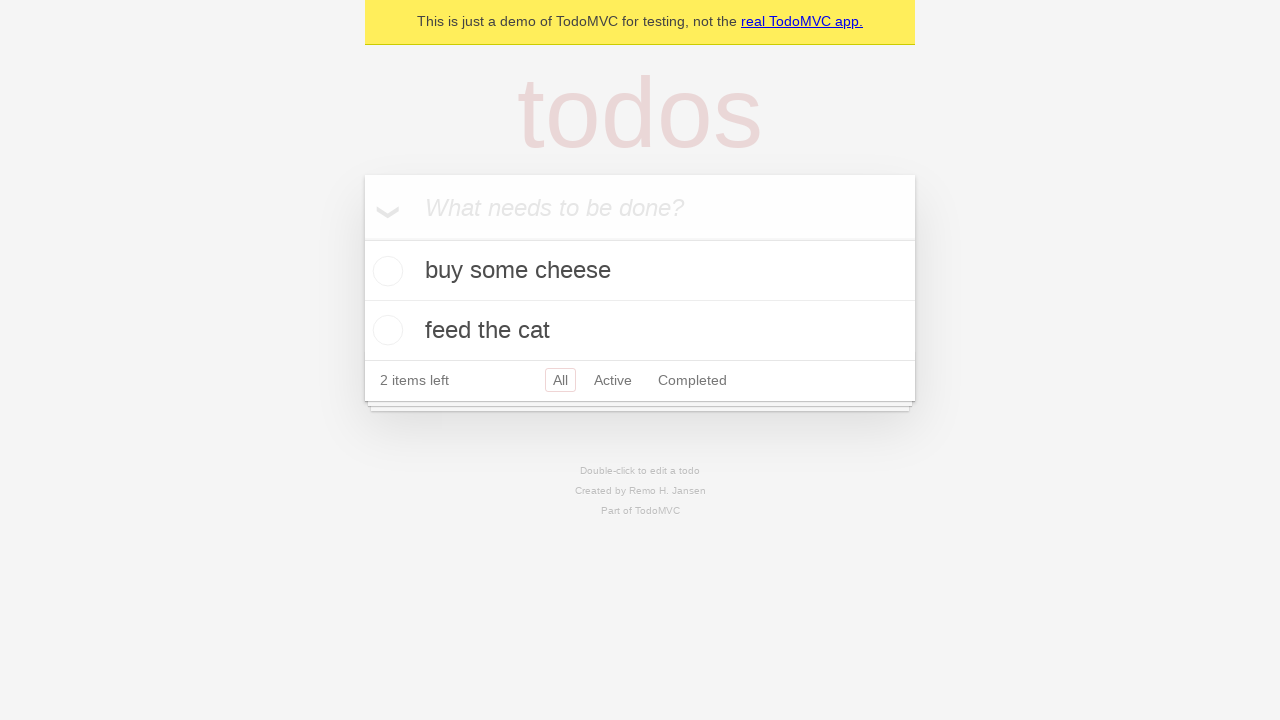